Tests that other controls are hidden when editing a todo item

Starting URL: https://demo.playwright.dev/todomvc

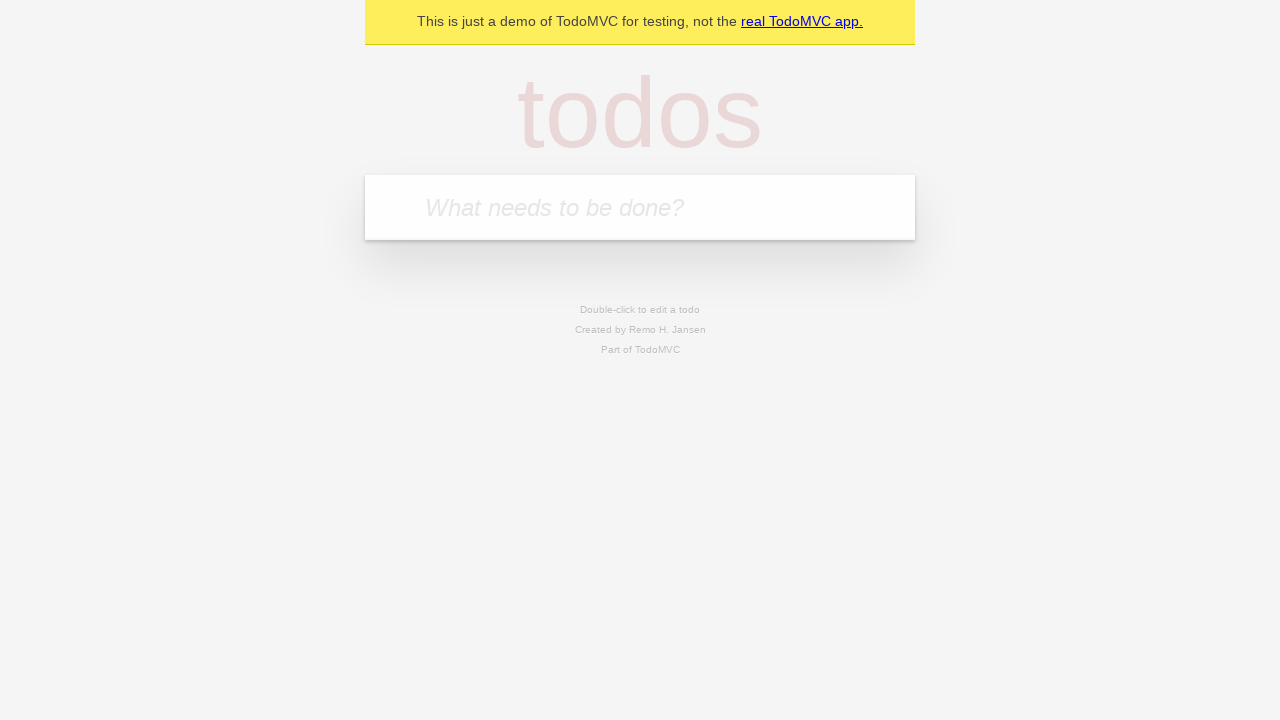

Filled todo input with 'buy some cheese' on internal:attr=[placeholder="What needs to be done?"i]
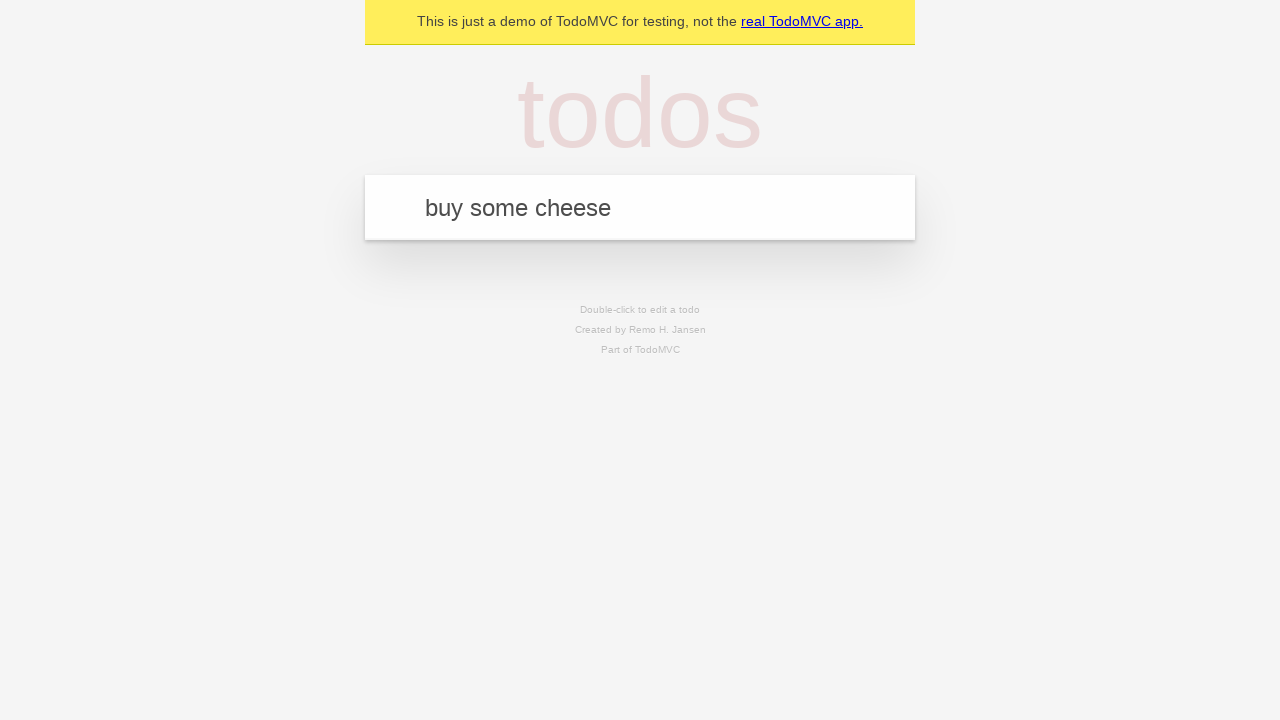

Pressed Enter to create first todo item on internal:attr=[placeholder="What needs to be done?"i]
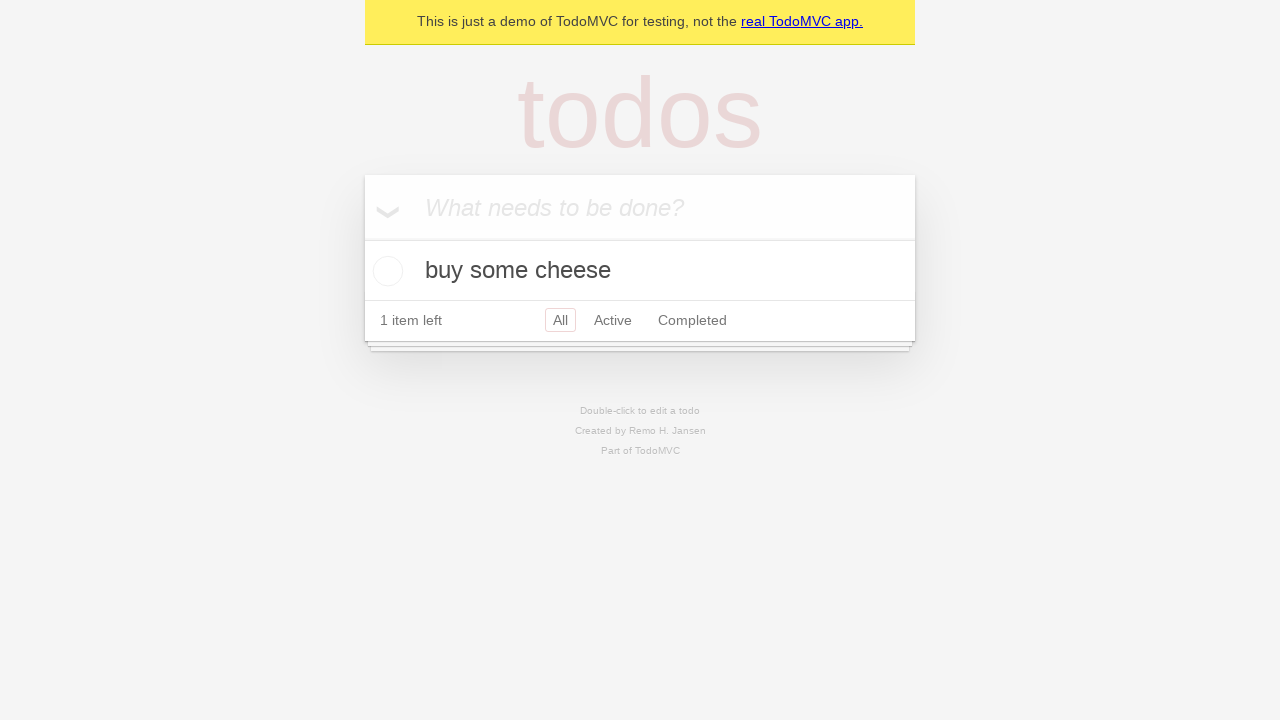

Filled todo input with 'feed the cat' on internal:attr=[placeholder="What needs to be done?"i]
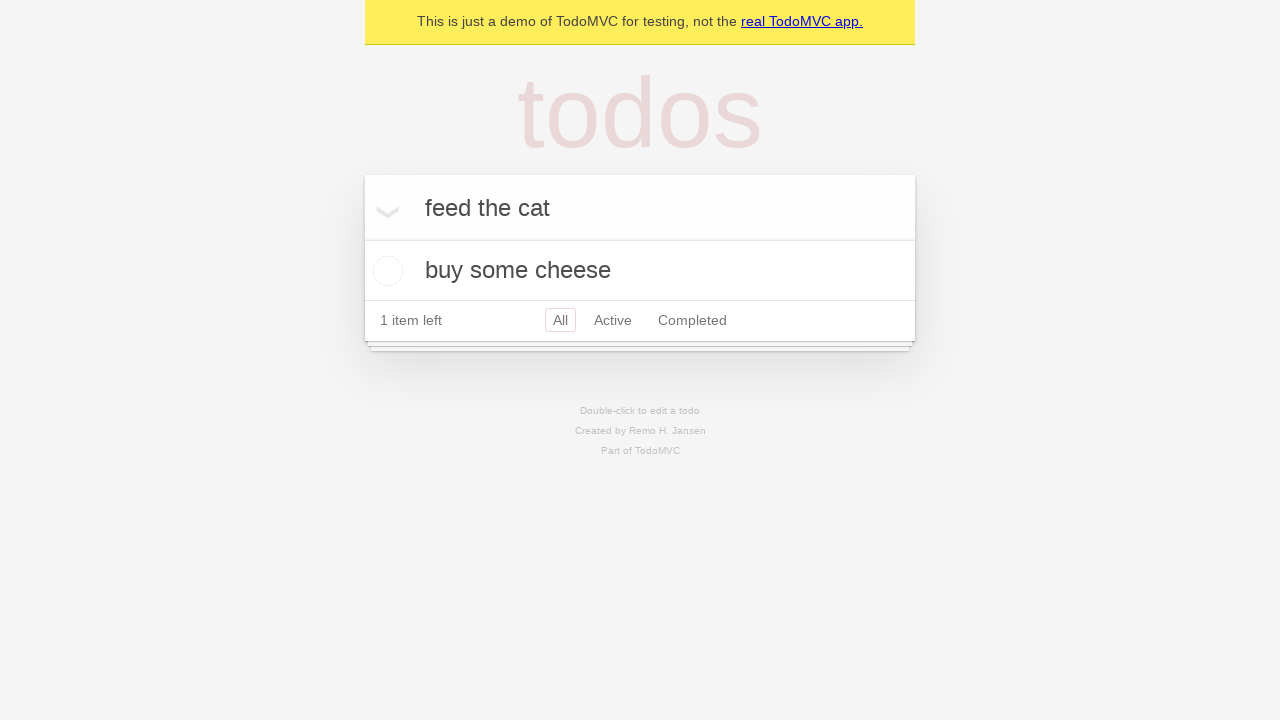

Pressed Enter to create second todo item on internal:attr=[placeholder="What needs to be done?"i]
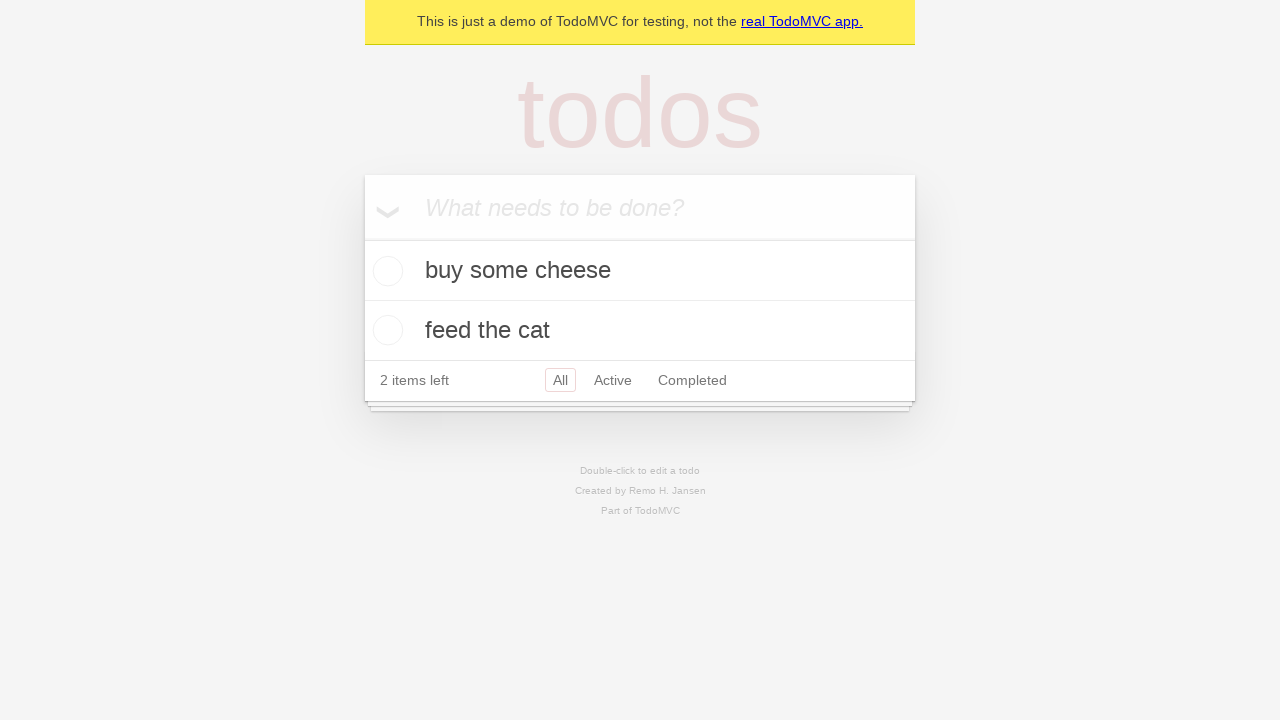

Filled todo input with 'book a doctors appointment' on internal:attr=[placeholder="What needs to be done?"i]
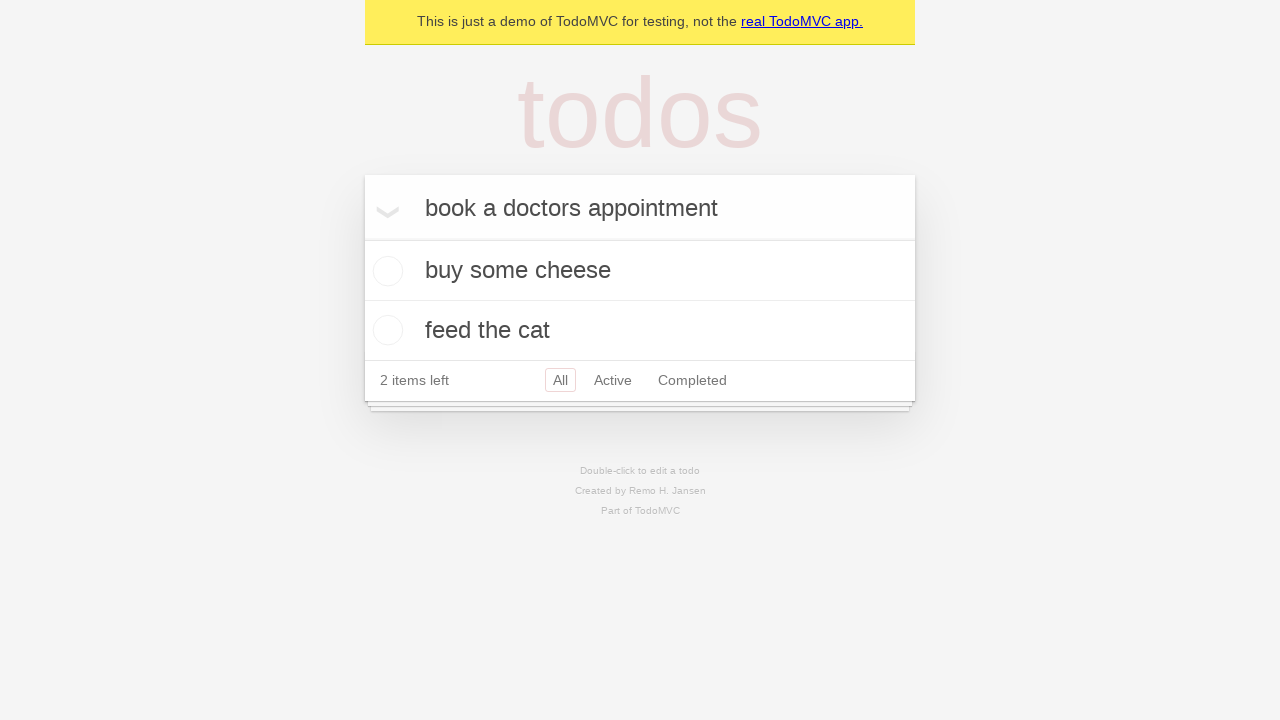

Pressed Enter to create third todo item on internal:attr=[placeholder="What needs to be done?"i]
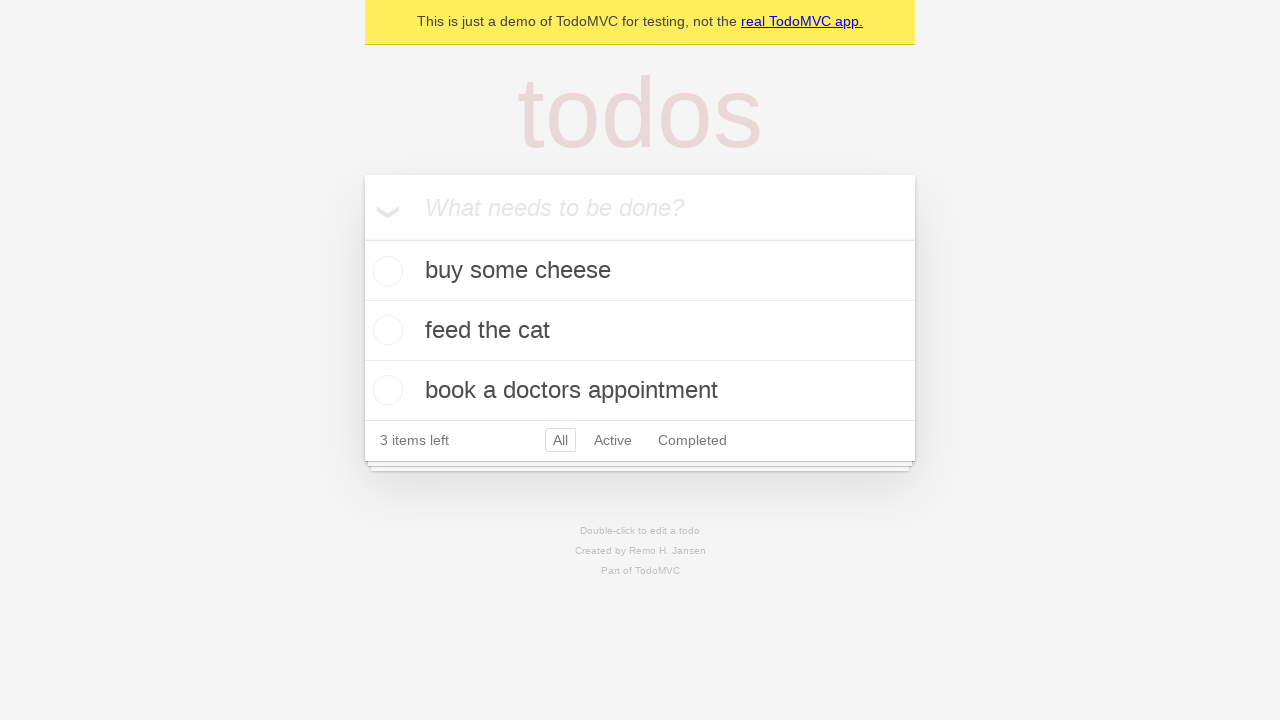

Waited for all 3 todo items to be created
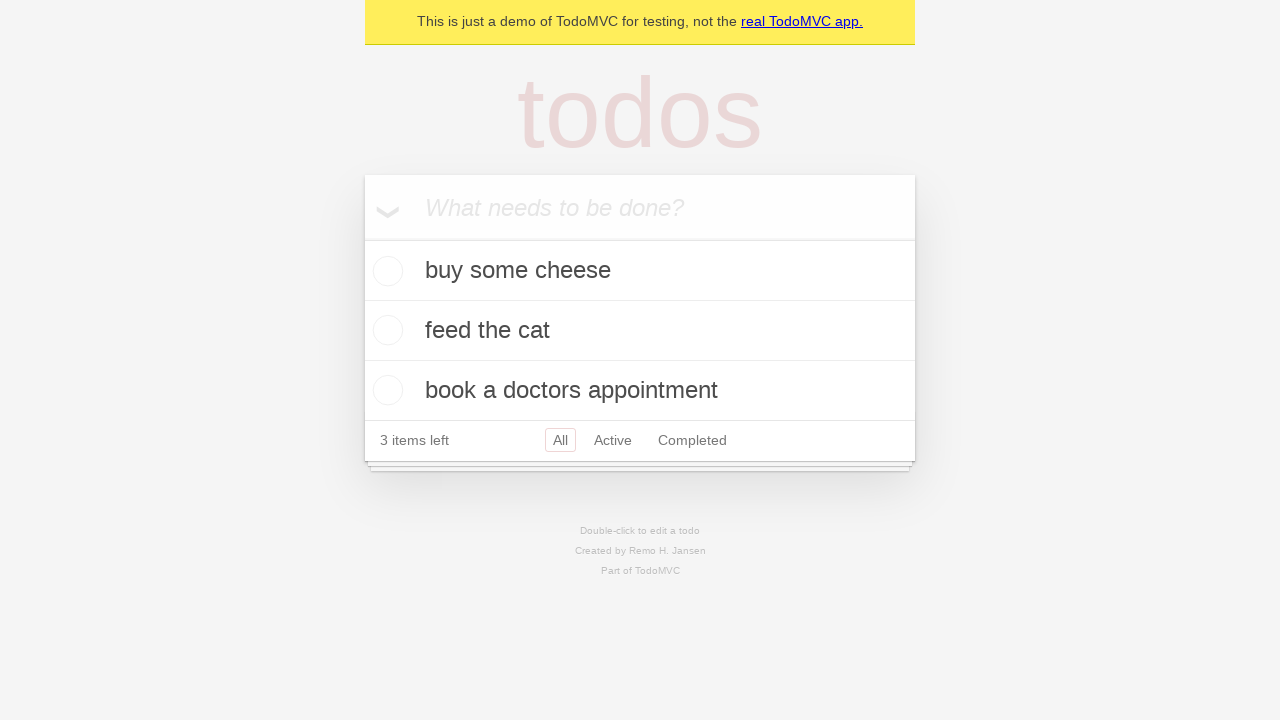

Double-clicked second todo item to enter edit mode at (640, 331) on internal:testid=[data-testid="todo-item"s] >> nth=1
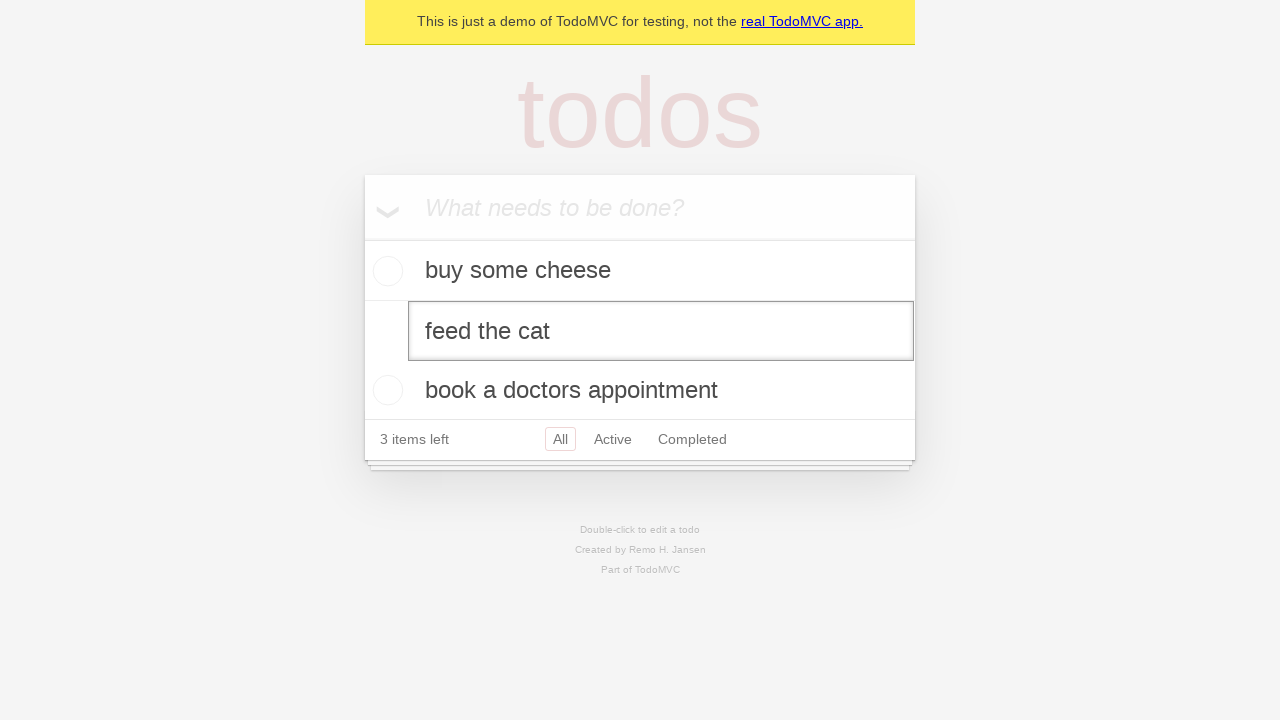

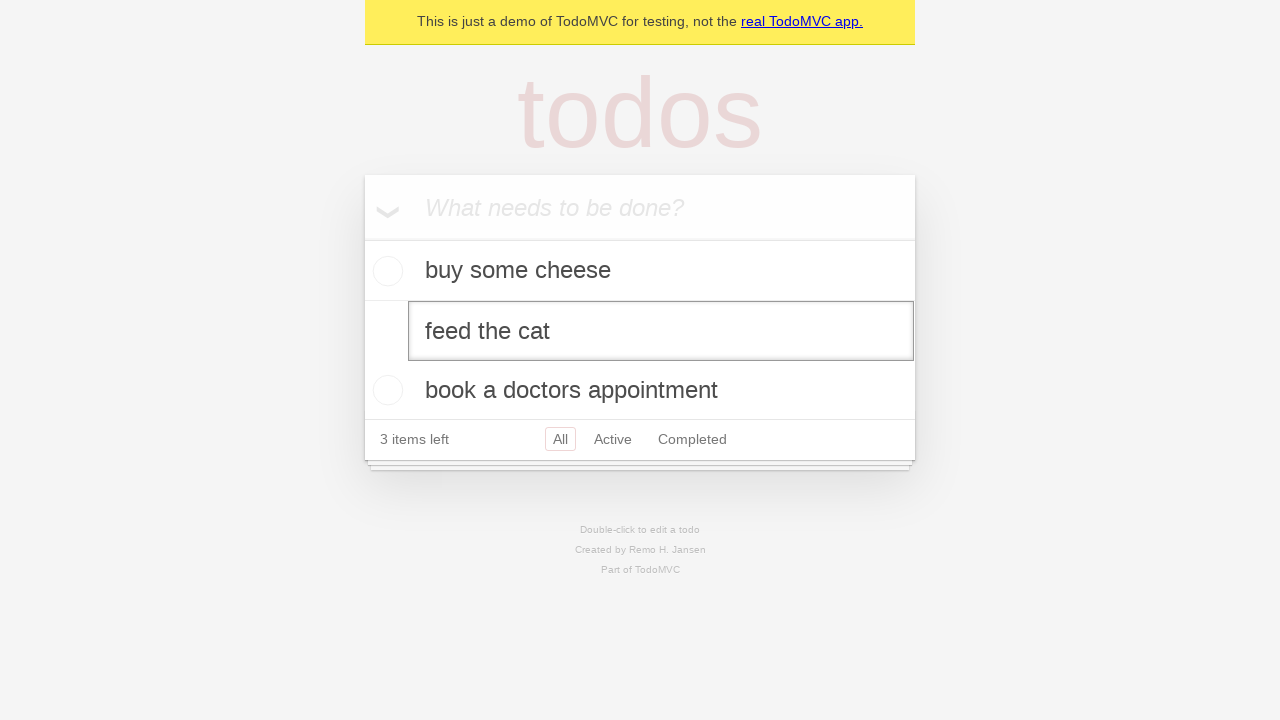